Tests navigation from the Training Support homepage by clicking the "About Us" link and verifying the user is redirected to the About page with the correct title.

Starting URL: https://training-support.net

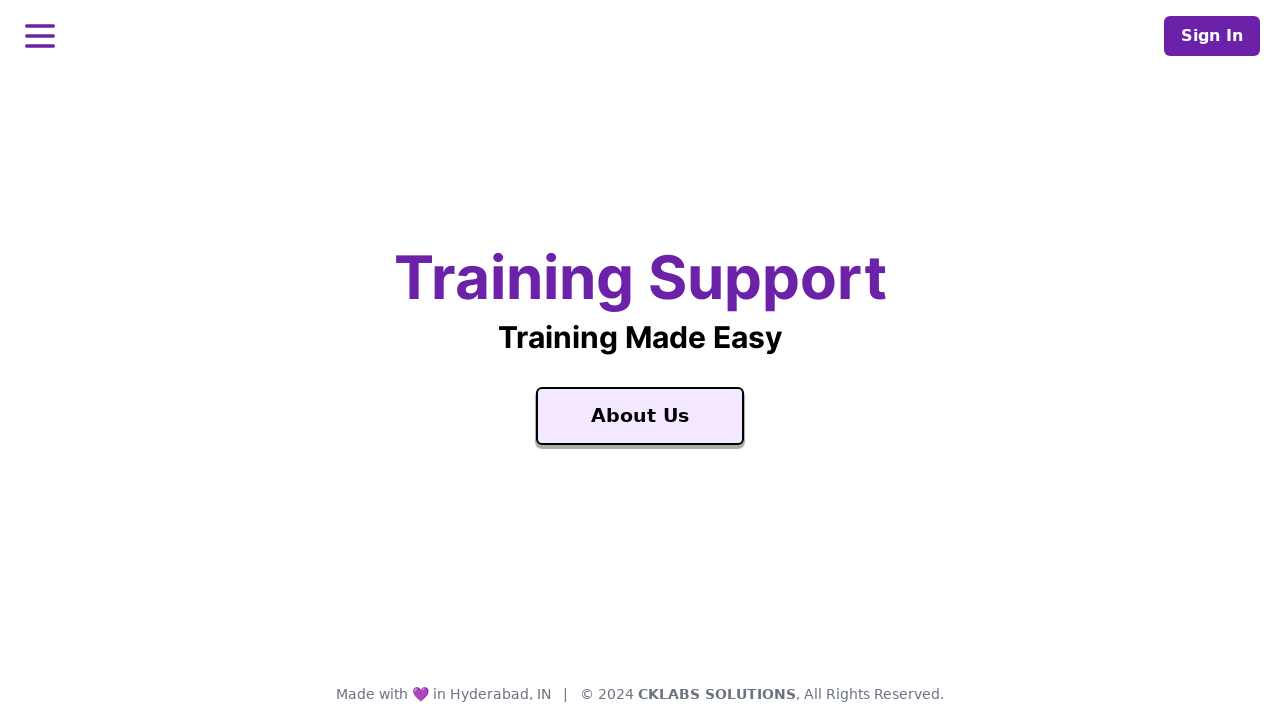

Verified homepage title is 'Training Support'
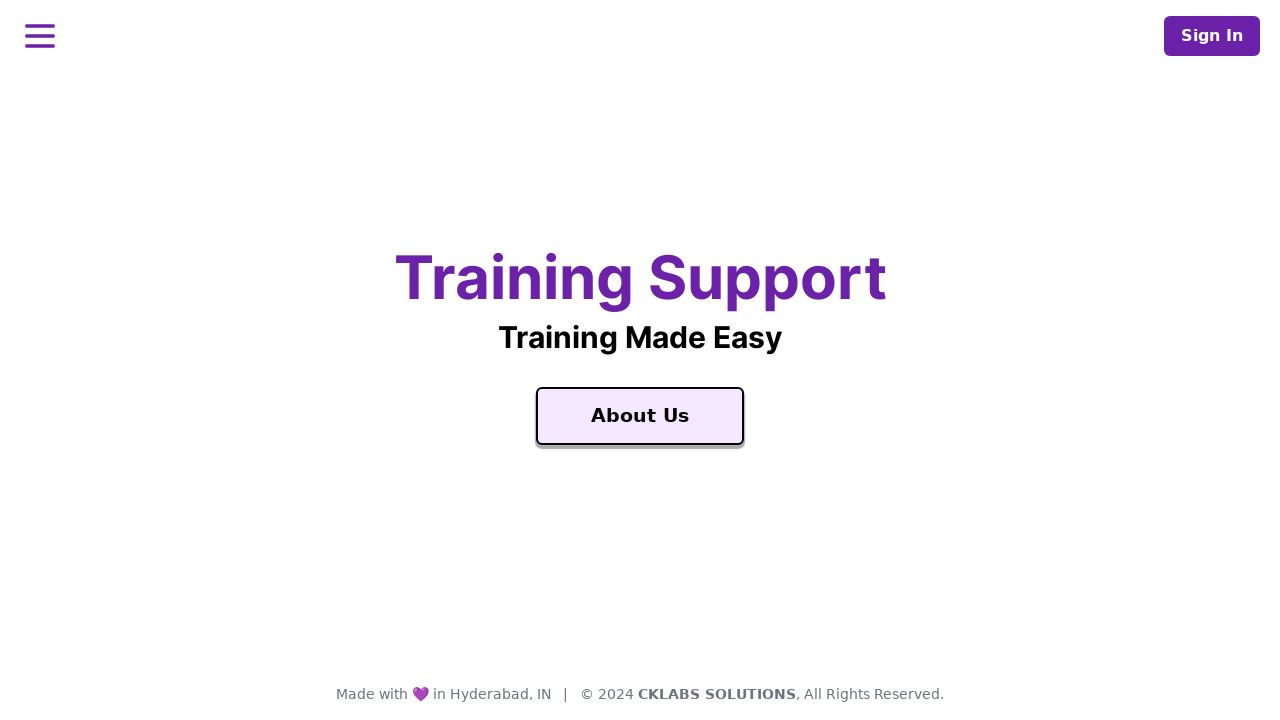

Clicked 'About Us' link on homepage at (640, 416) on a:text('About Us')
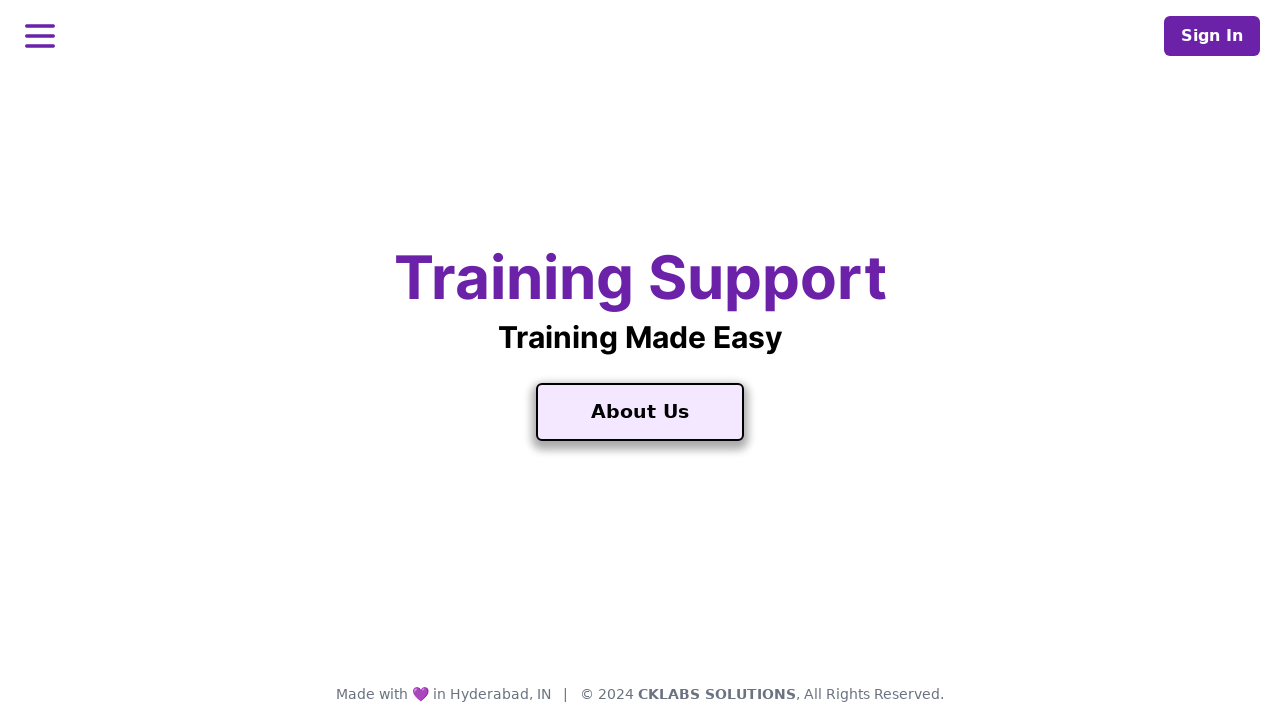

Waited for page to load and title to change to 'About Training Support'
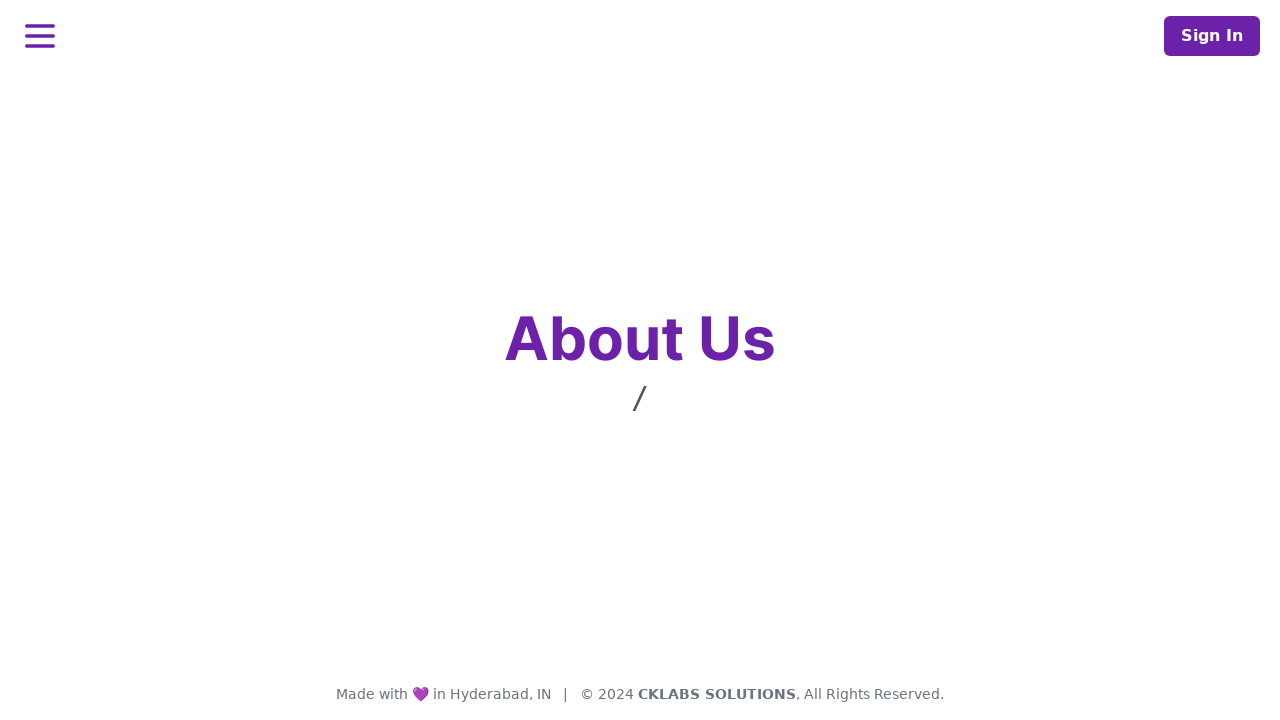

Verified About page title is 'About Training Support'
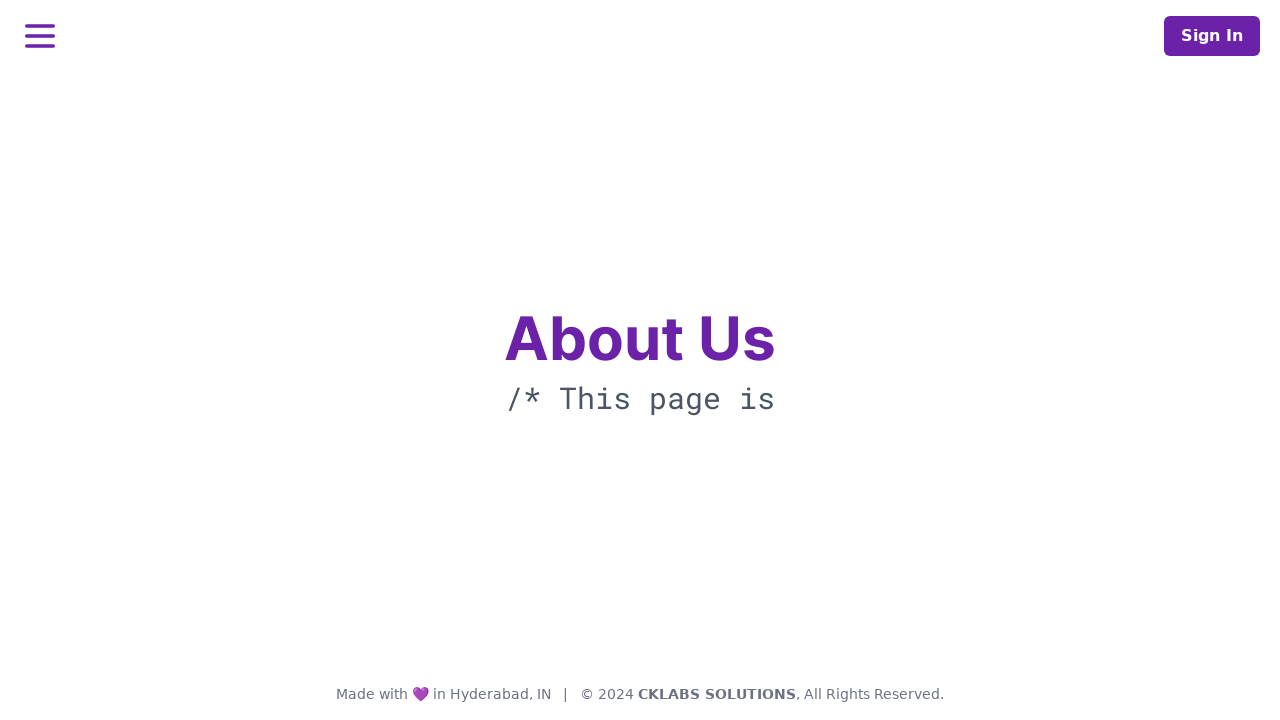

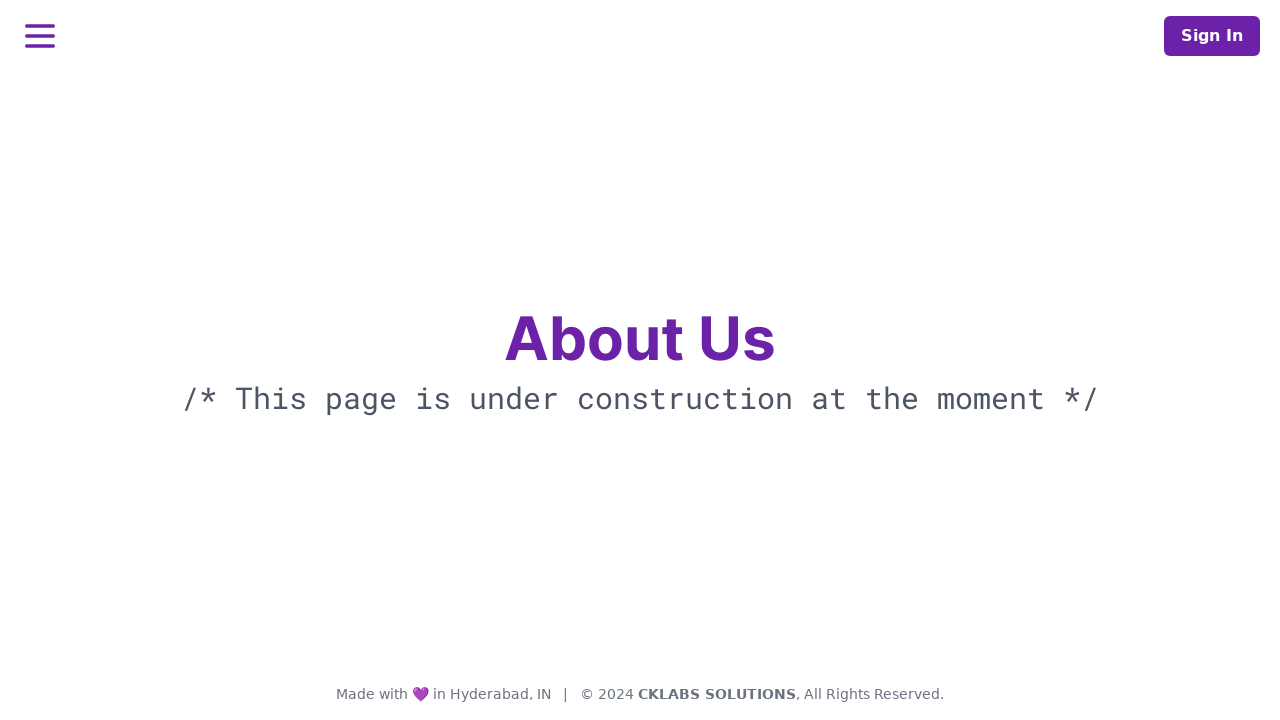